Tests that browser back button correctly navigates between filter views.

Starting URL: https://demo.playwright.dev/todomvc

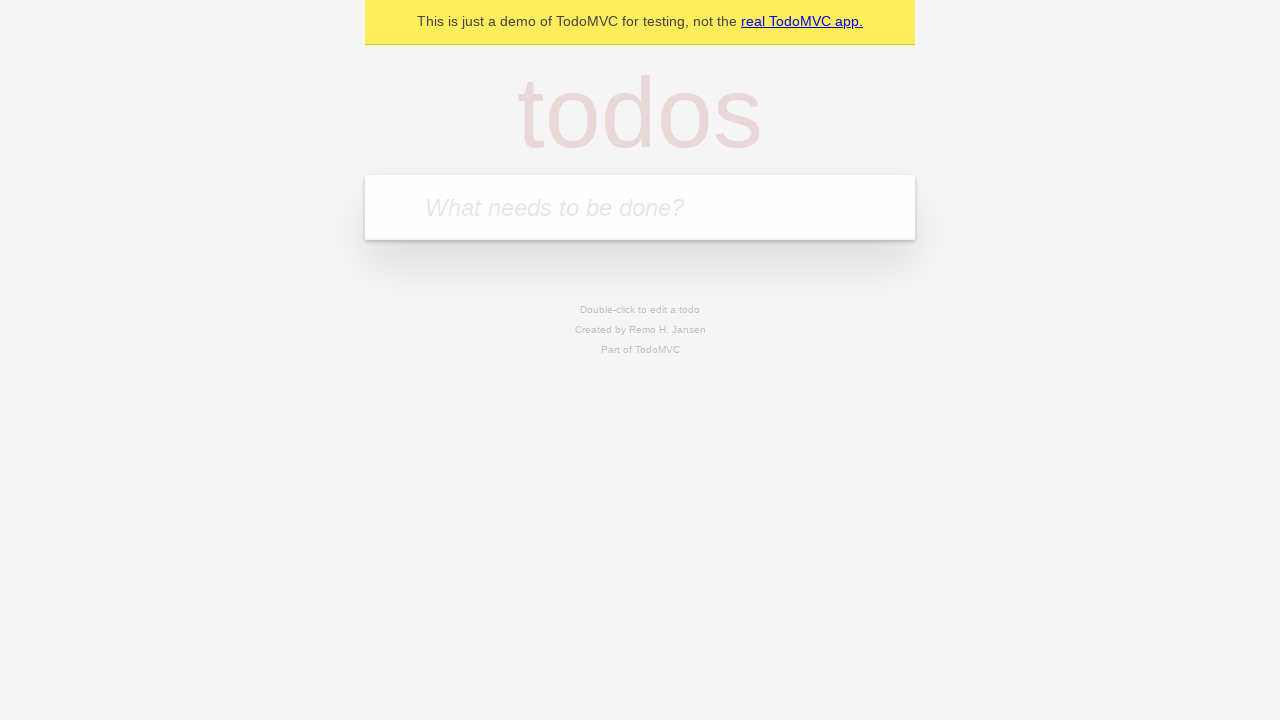

Filled todo input with 'buy some cheese' on internal:attr=[placeholder="What needs to be done?"i]
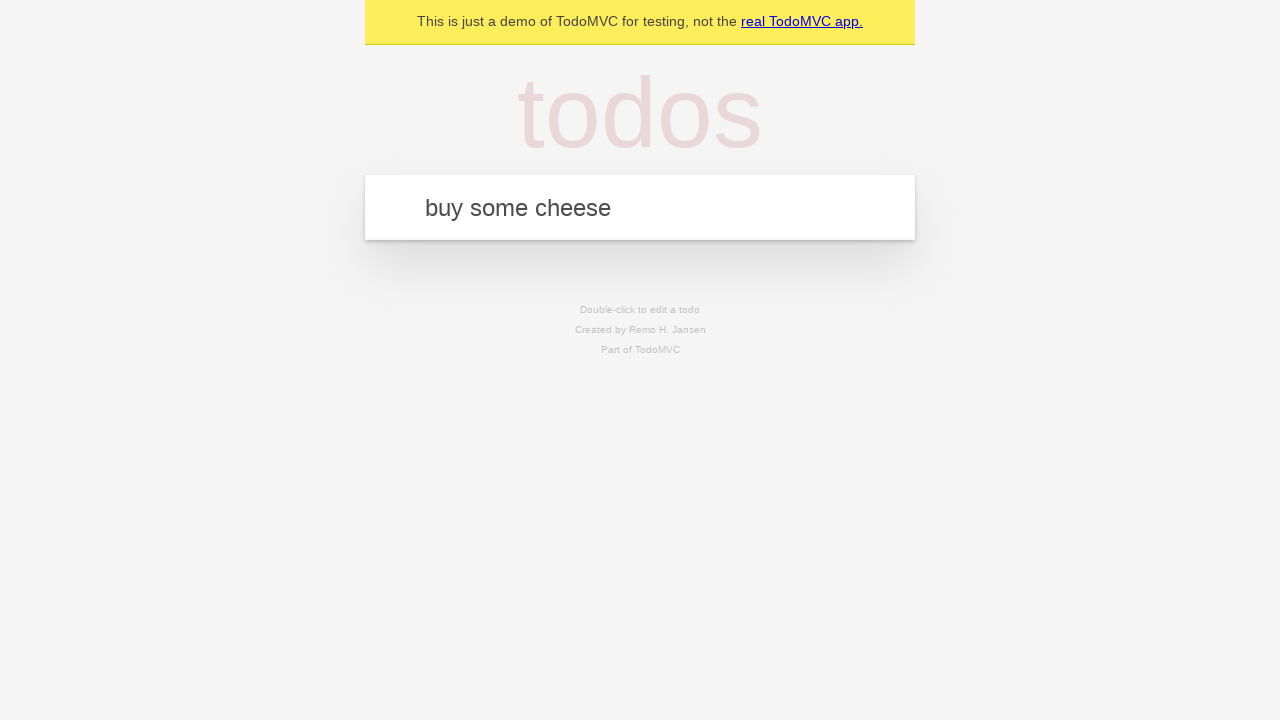

Pressed Enter to create first todo on internal:attr=[placeholder="What needs to be done?"i]
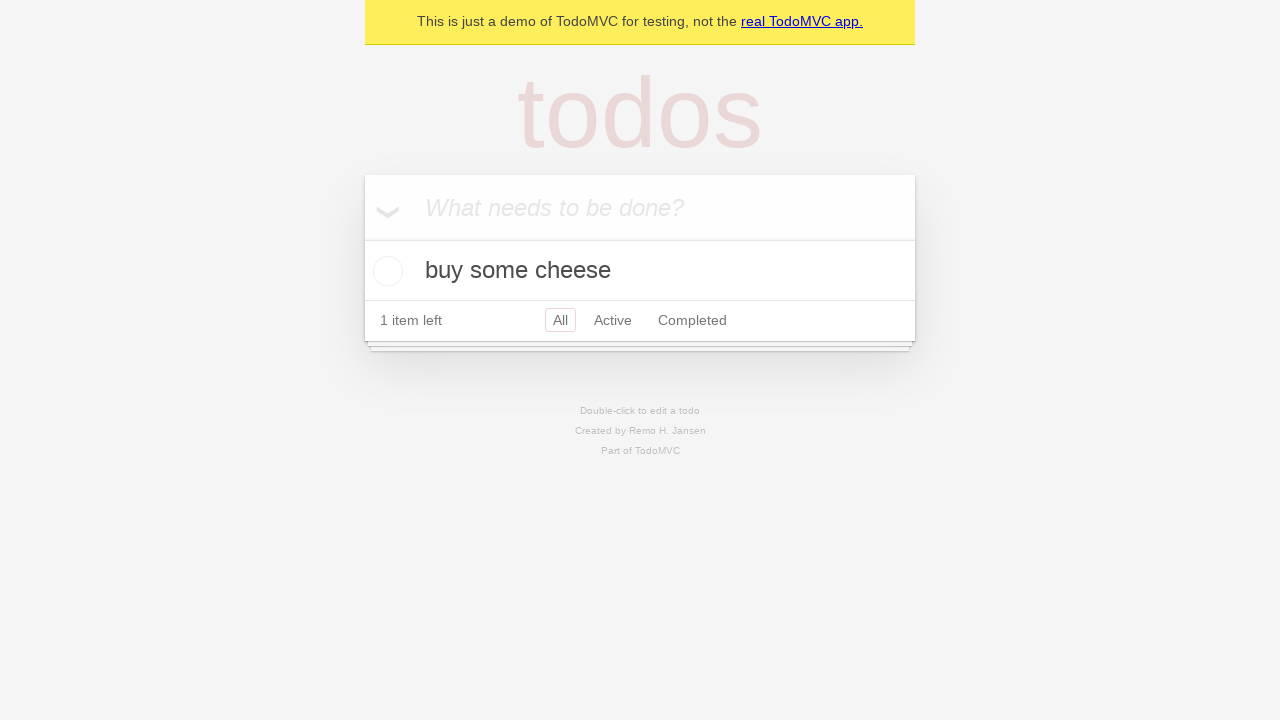

Filled todo input with 'feed the cat' on internal:attr=[placeholder="What needs to be done?"i]
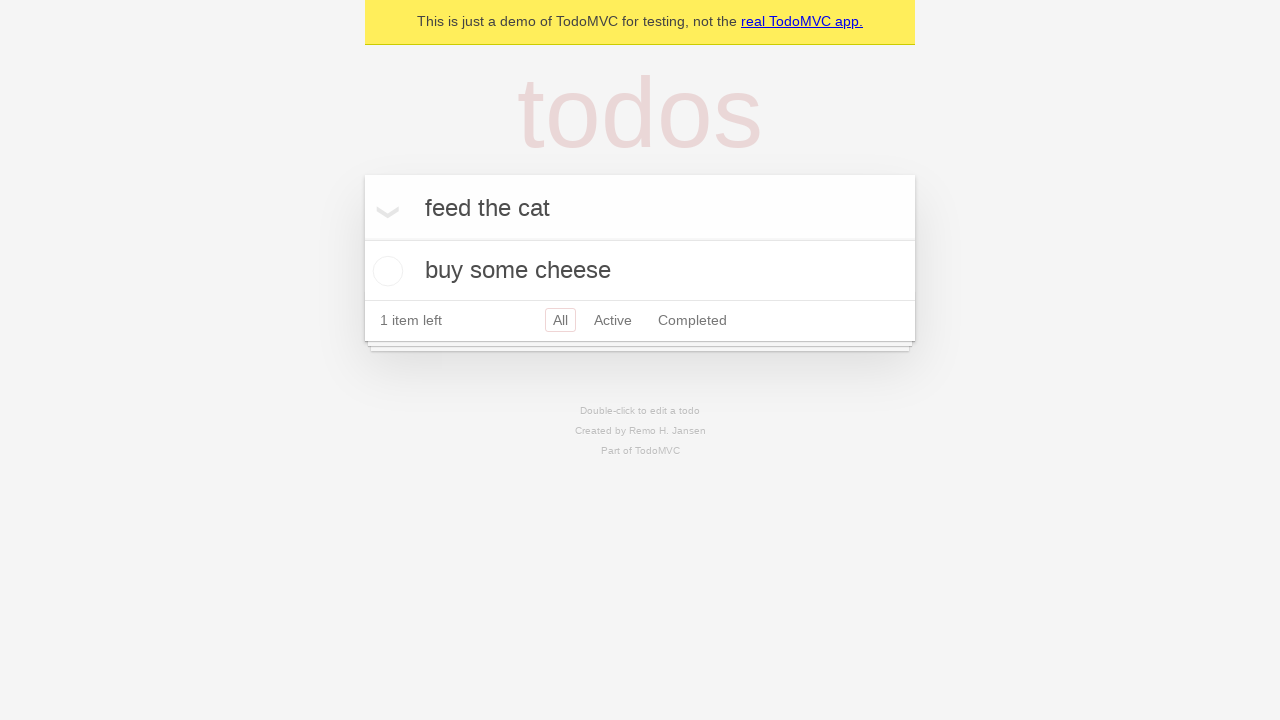

Pressed Enter to create second todo on internal:attr=[placeholder="What needs to be done?"i]
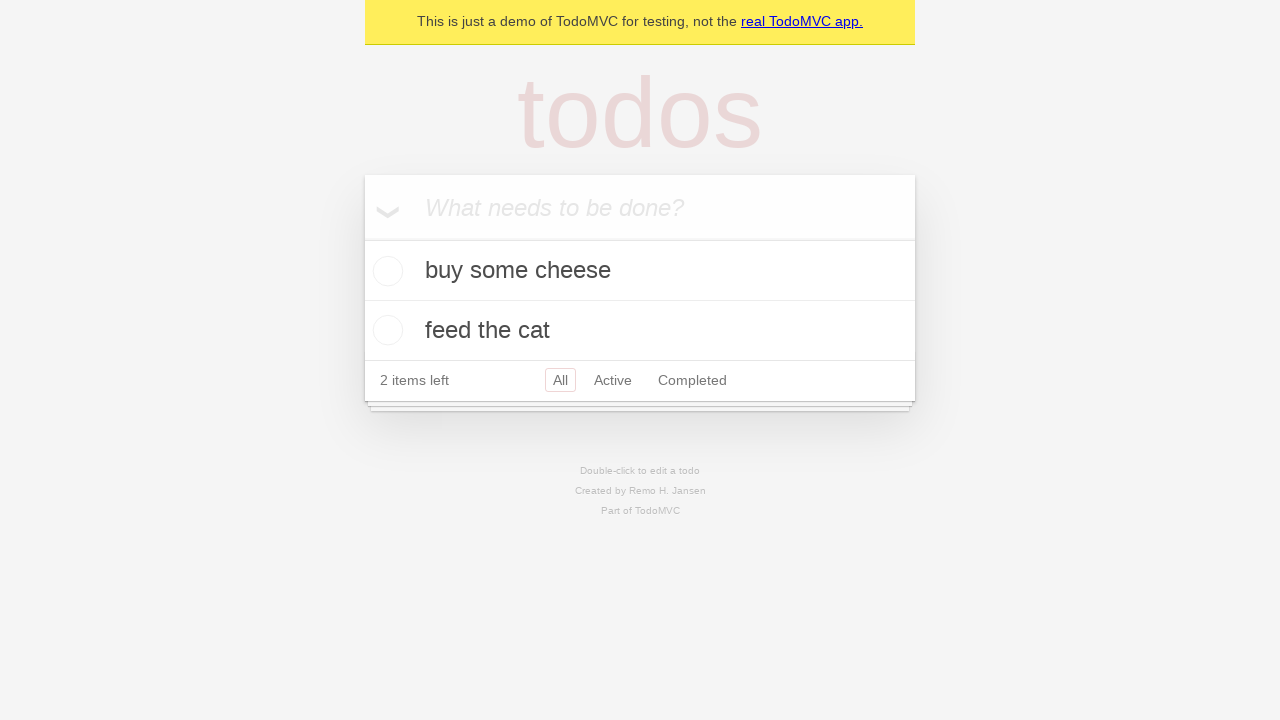

Filled todo input with 'book a doctors appointment' on internal:attr=[placeholder="What needs to be done?"i]
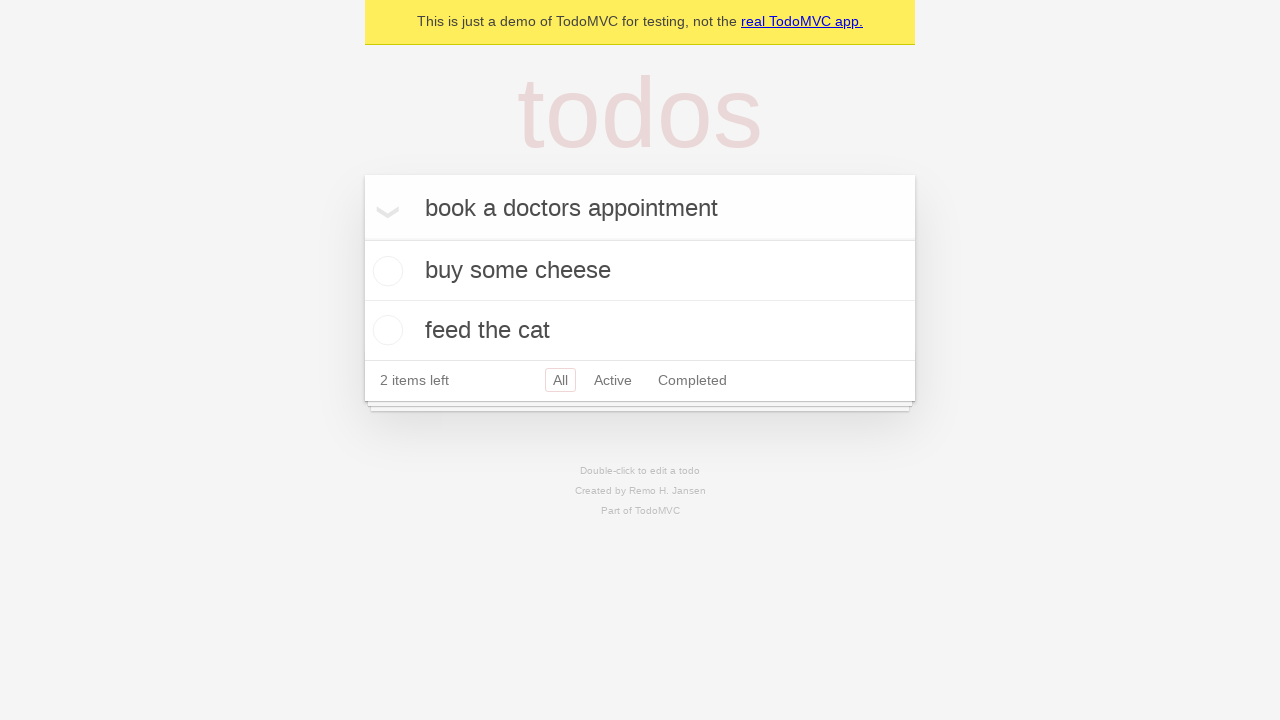

Pressed Enter to create third todo on internal:attr=[placeholder="What needs to be done?"i]
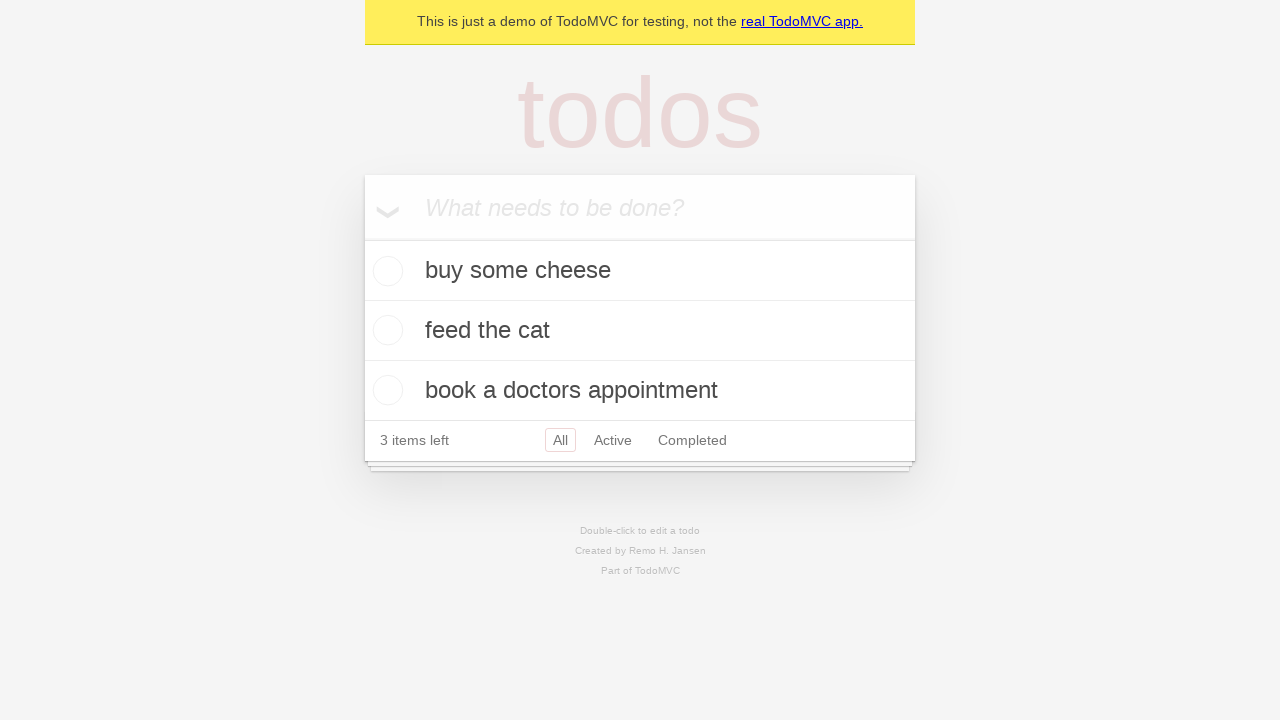

Checked the second todo item at (385, 330) on [data-testid='todo-item'] >> nth=1 >> internal:role=checkbox
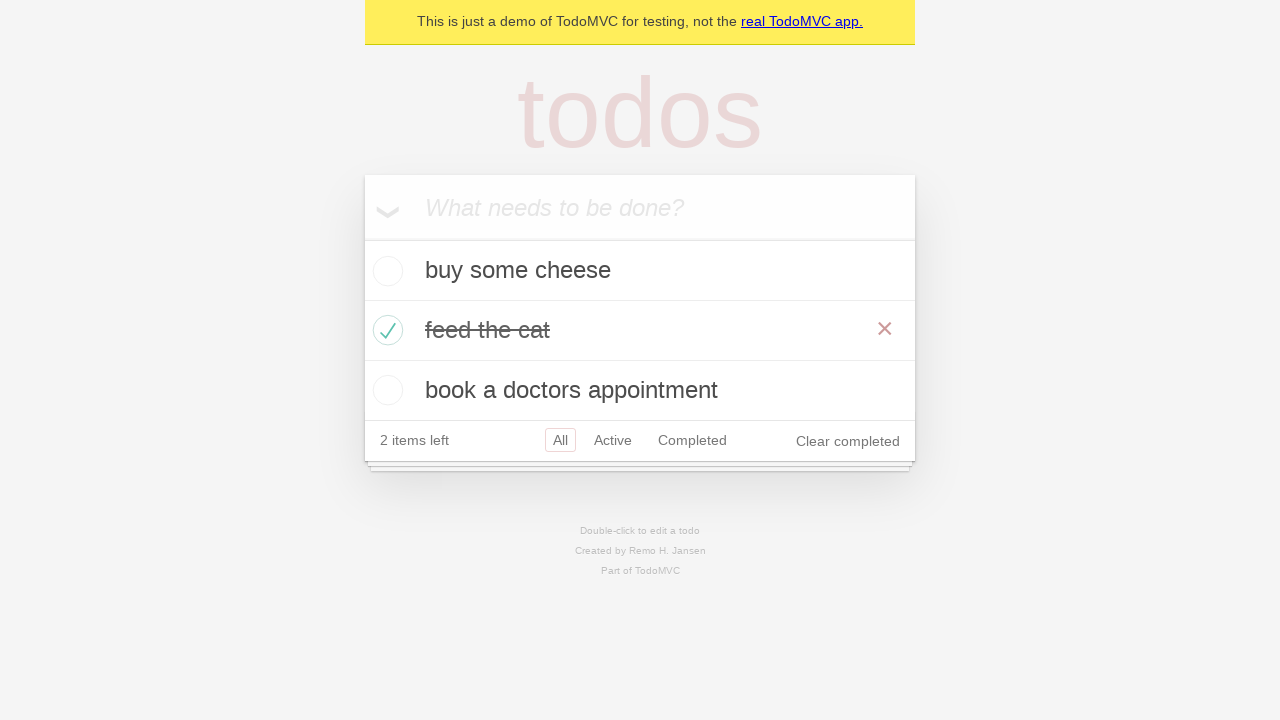

Clicked 'All' filter link at (560, 440) on internal:role=link[name="All"i]
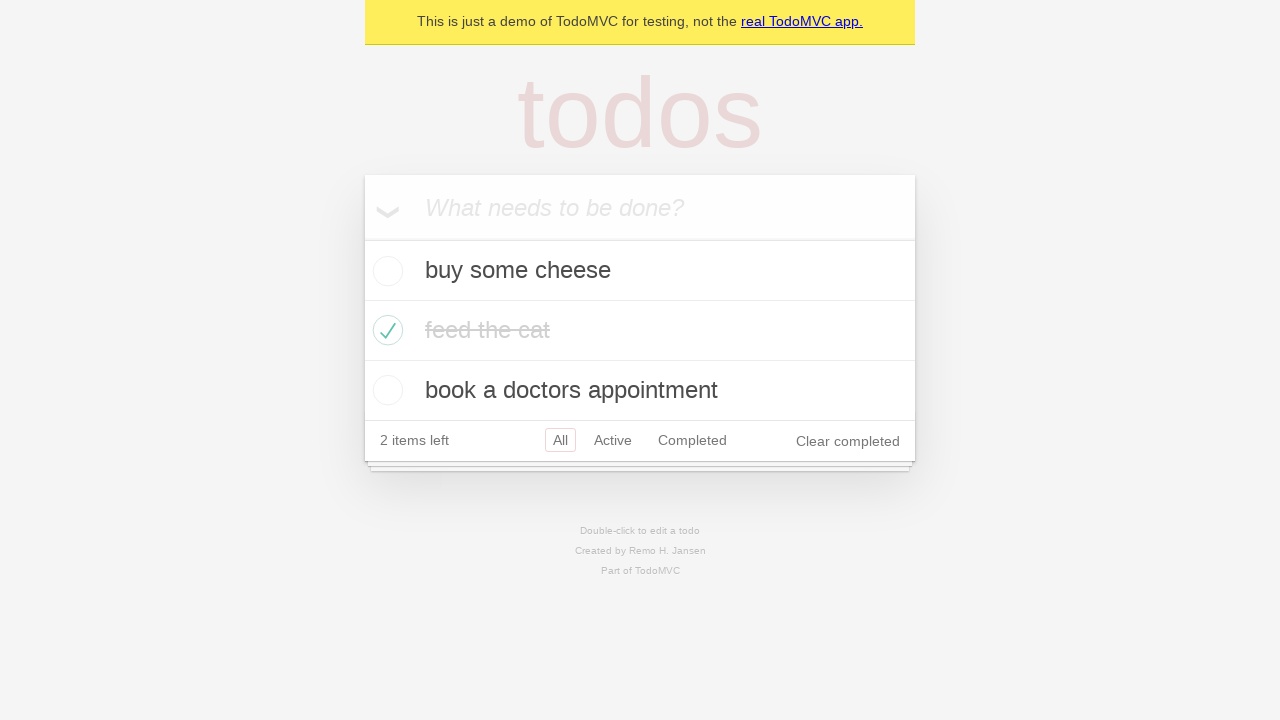

Clicked 'Active' filter link at (613, 440) on internal:role=link[name="Active"i]
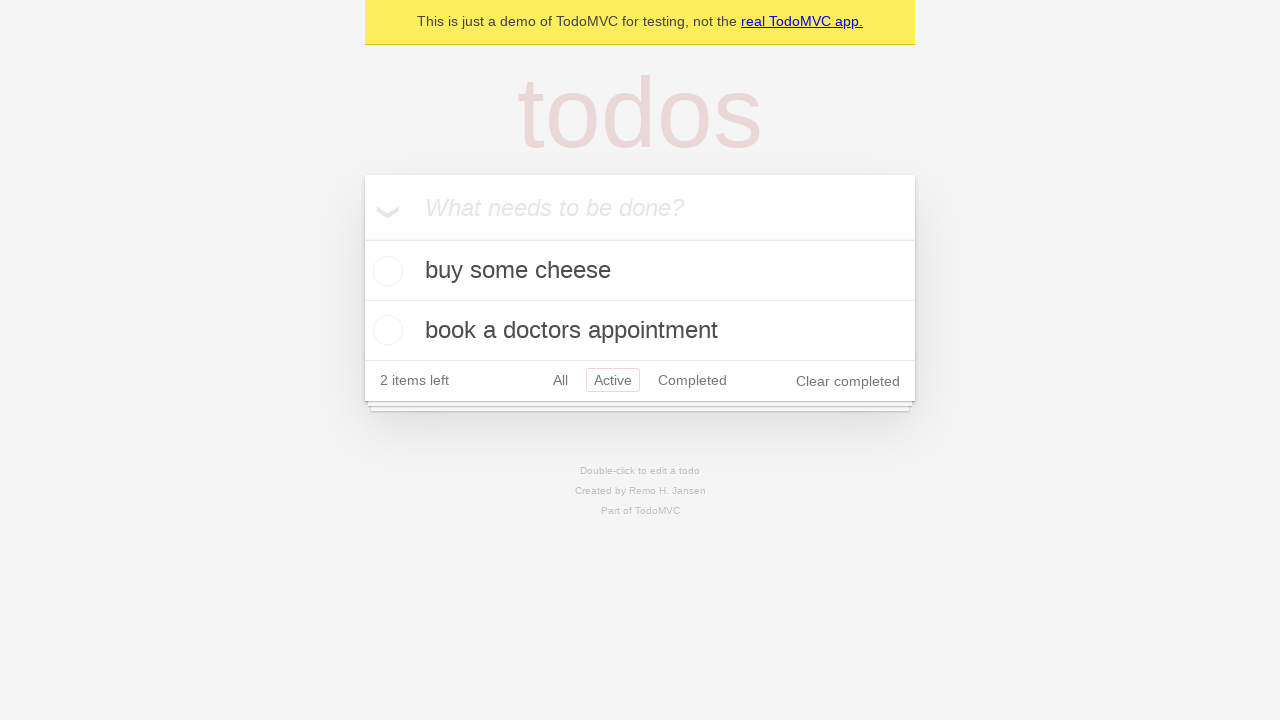

Clicked 'Completed' filter link at (692, 380) on internal:role=link[name="Completed"i]
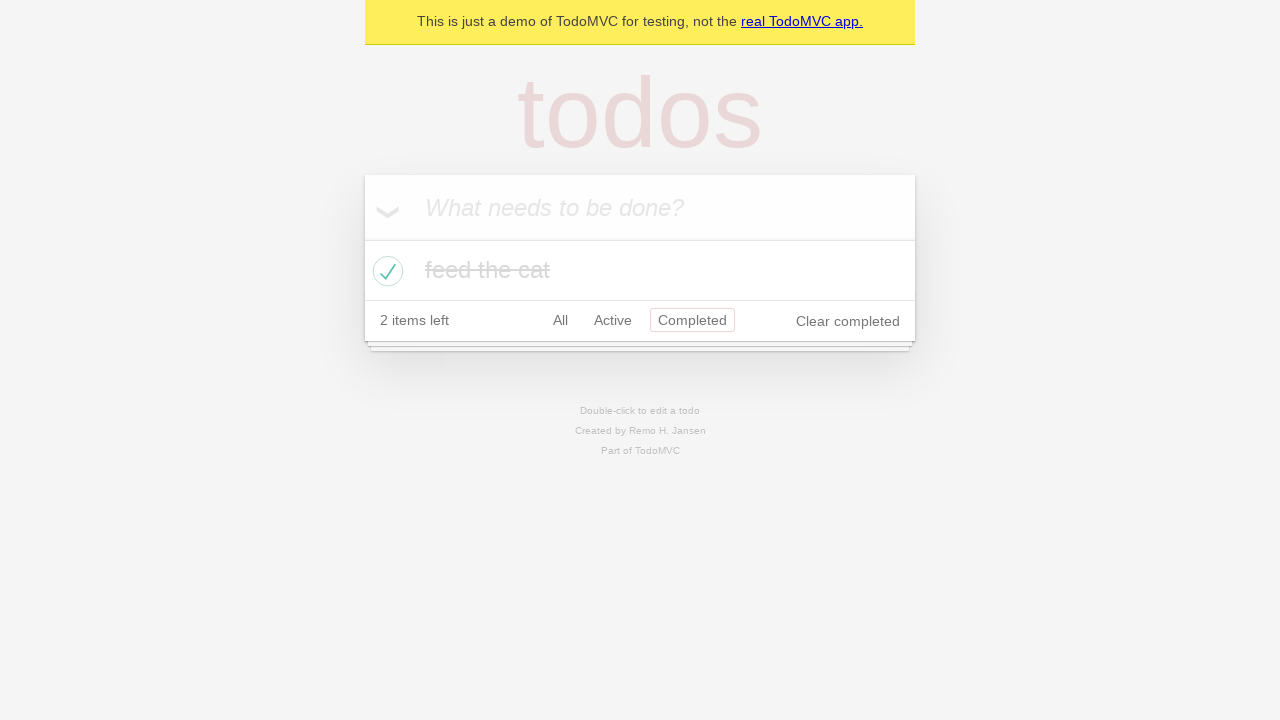

Navigated back to 'Active' filter view
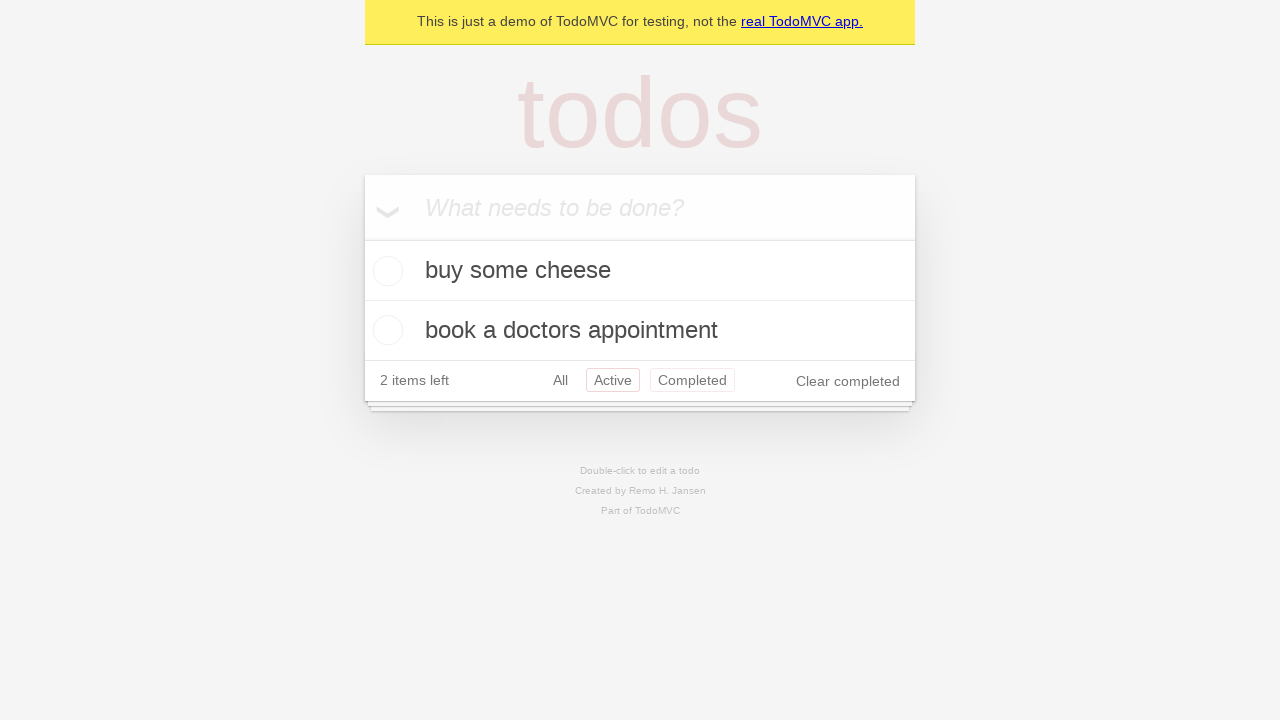

Navigated back to 'All' filter view
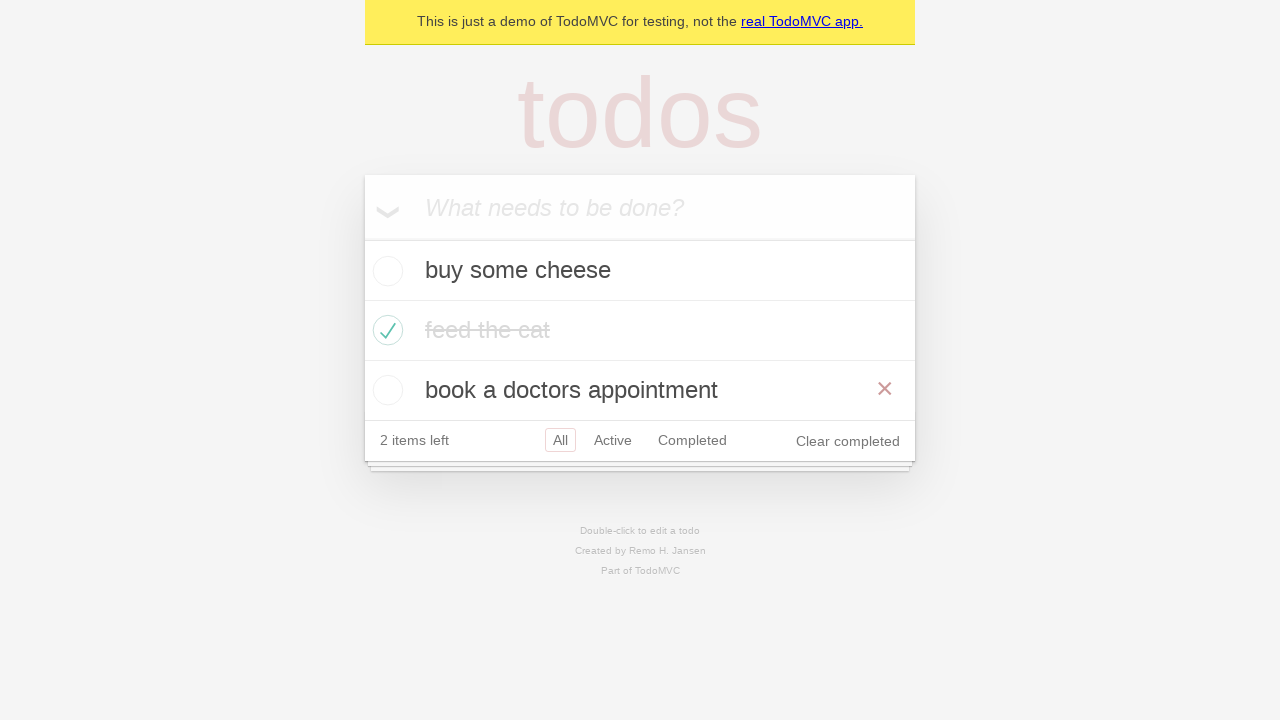

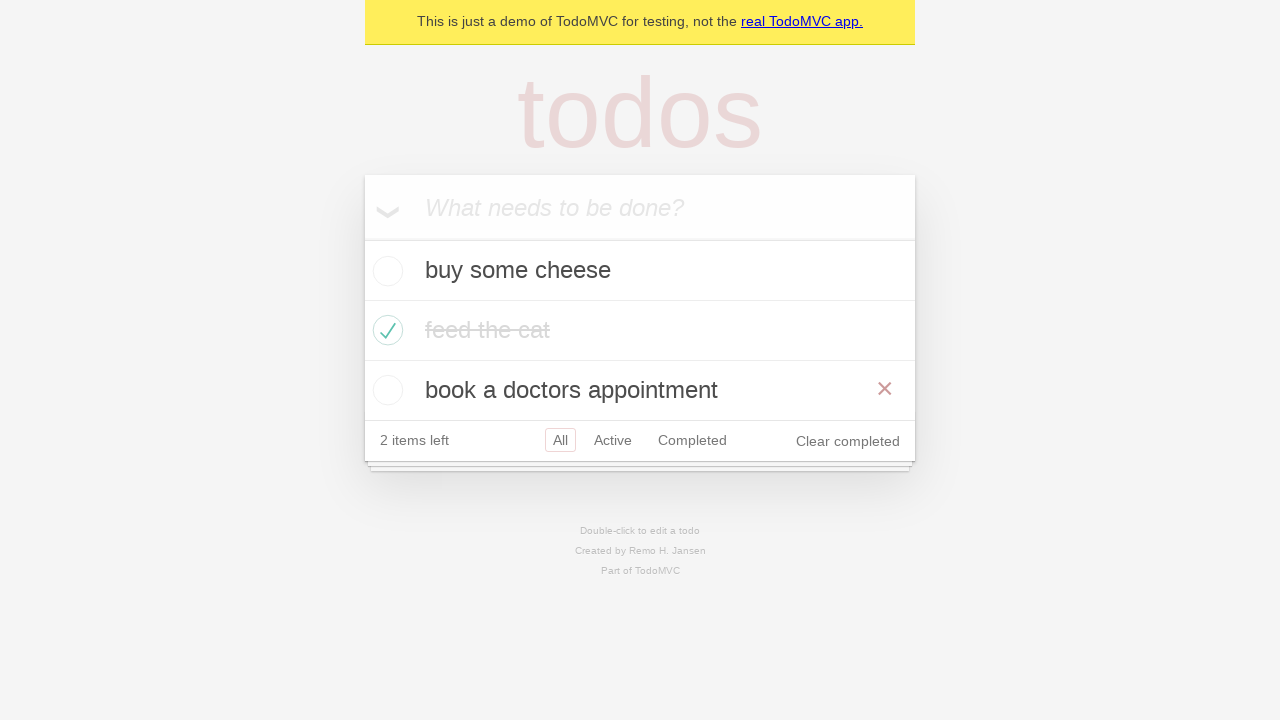